Tests that the OrangeHRM login page has the expected page title.

Starting URL: https://opensource-demo.orangehrmlive.com/web/index.php/auth/login

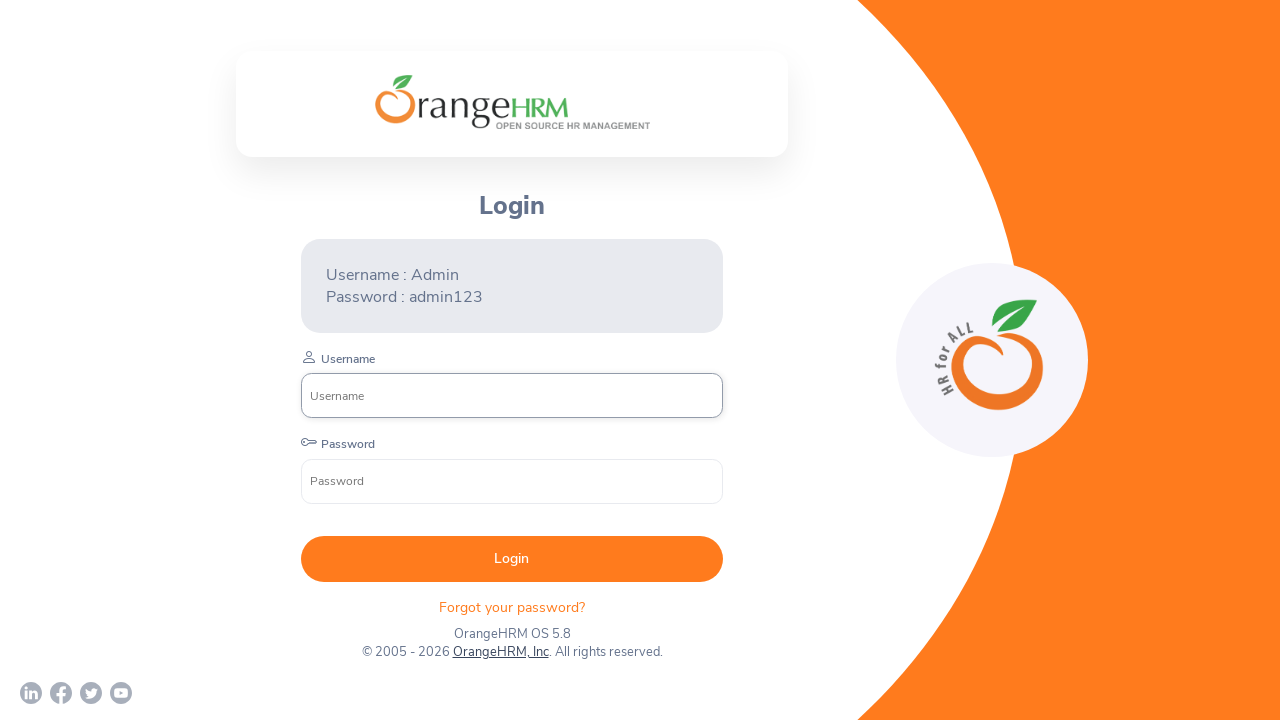

Page loaded with domcontentloaded state
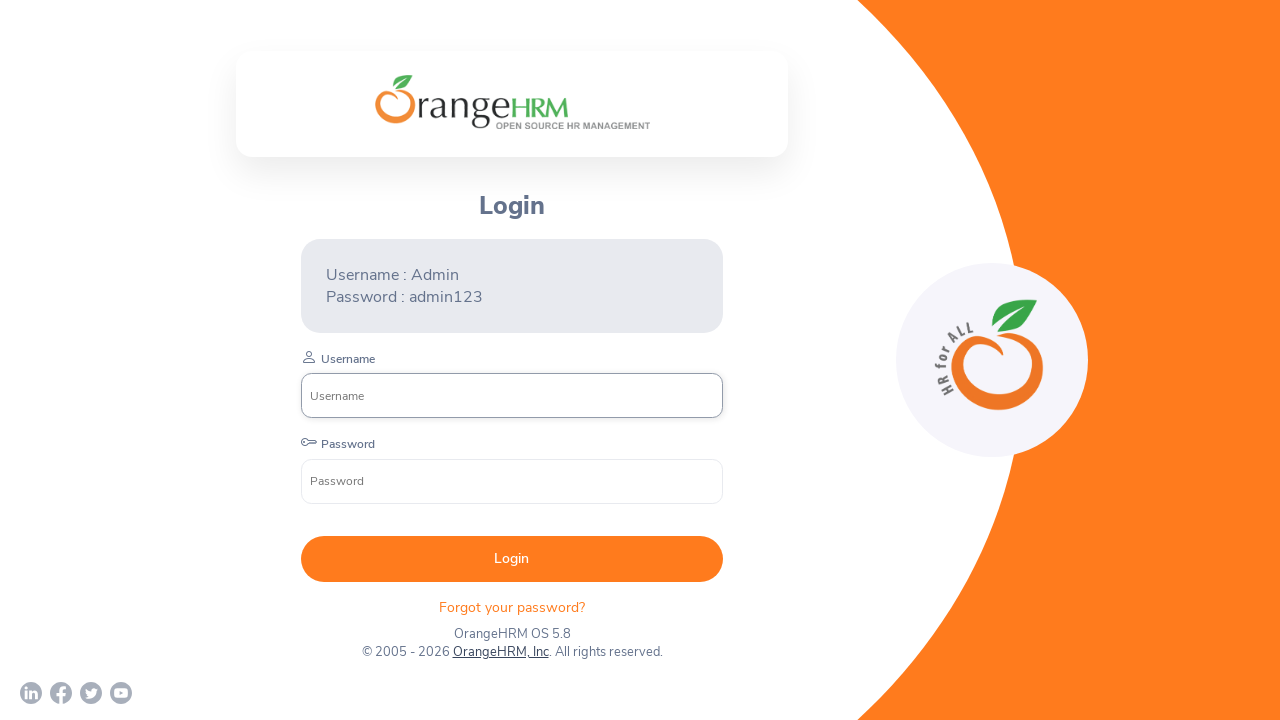

Retrieved page title: 'OrangeHRM'
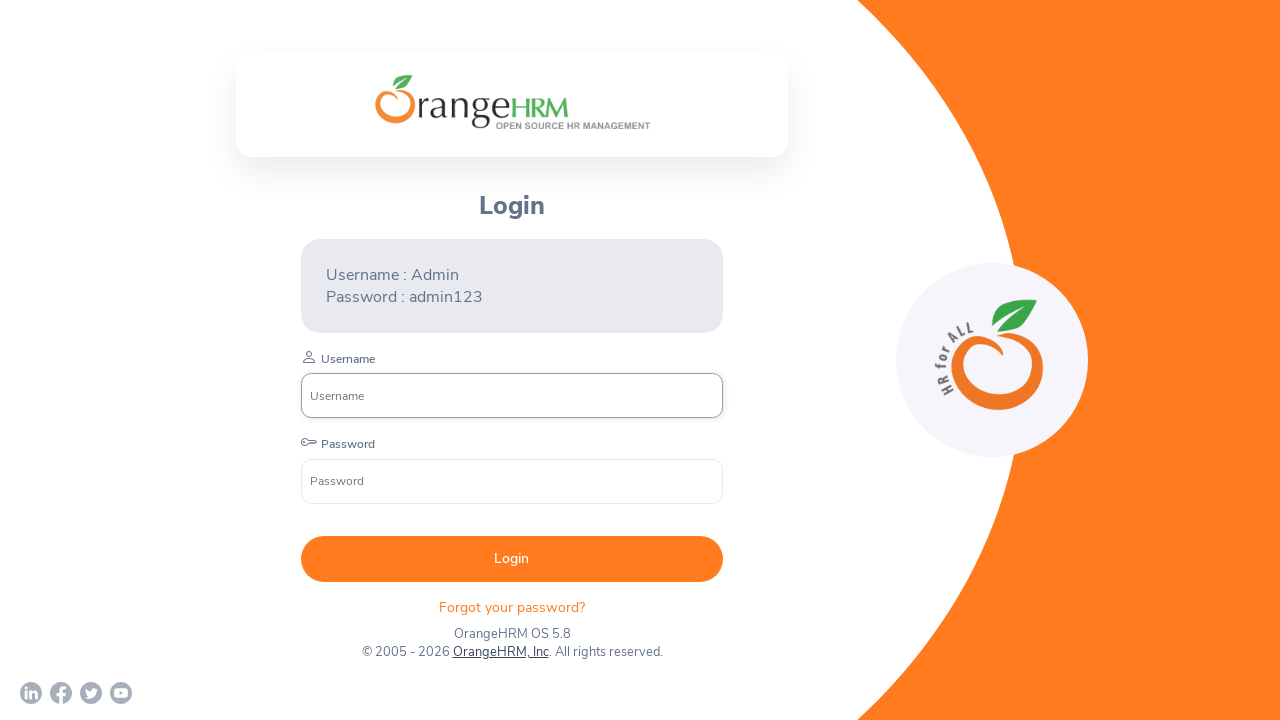

Verified page title matches expected value: 'OrangeHRM'
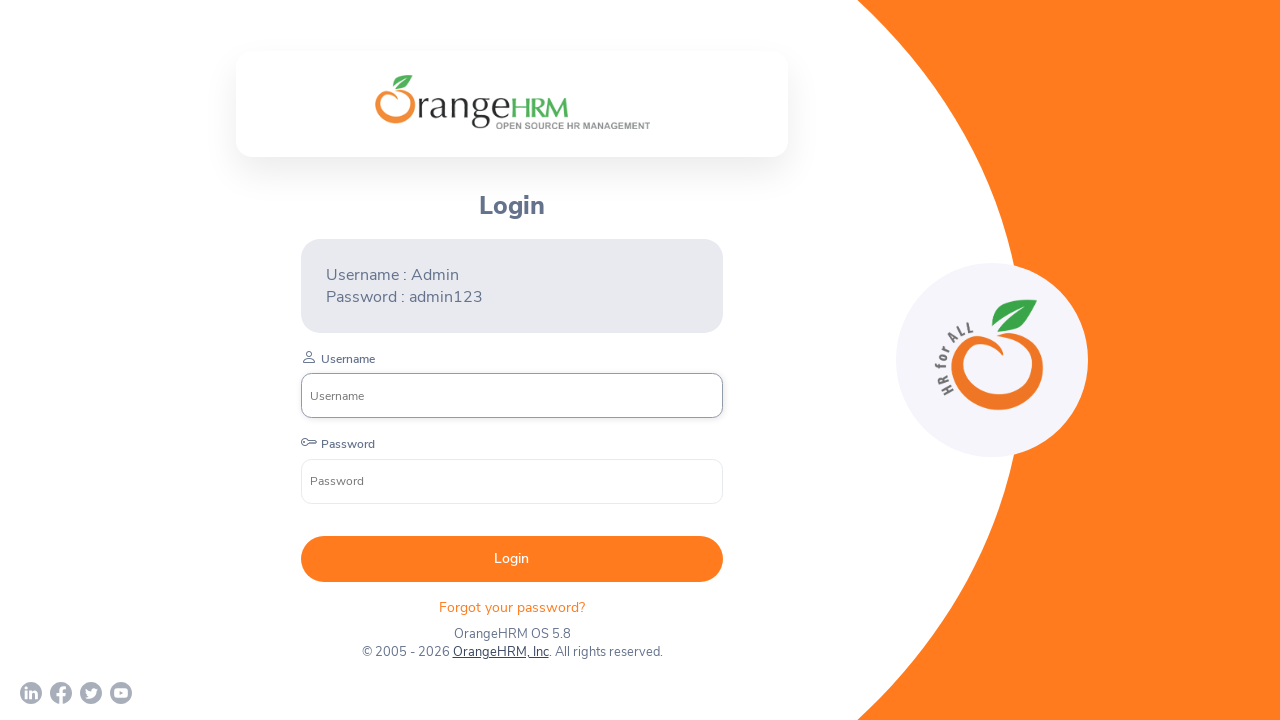

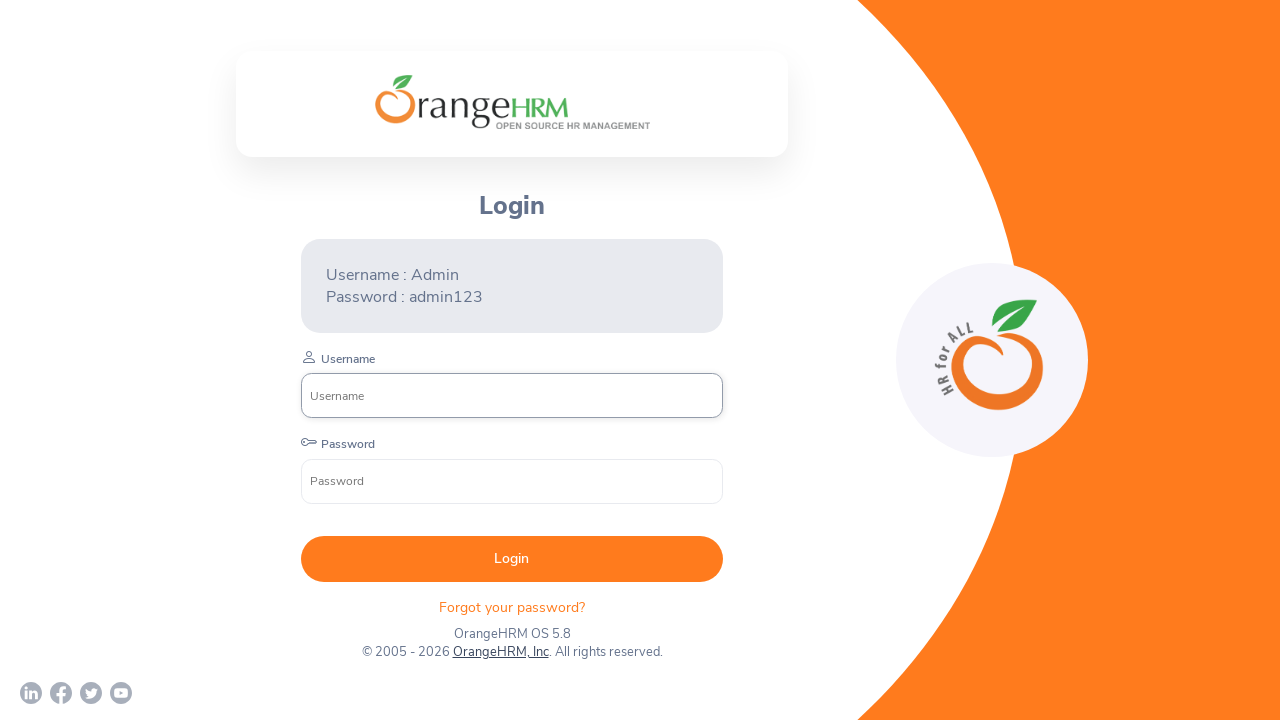